Waits for a price to reach $100, then solves a math problem and submits the answer

Starting URL: http://suninjuly.github.io/explicit_wait2.html

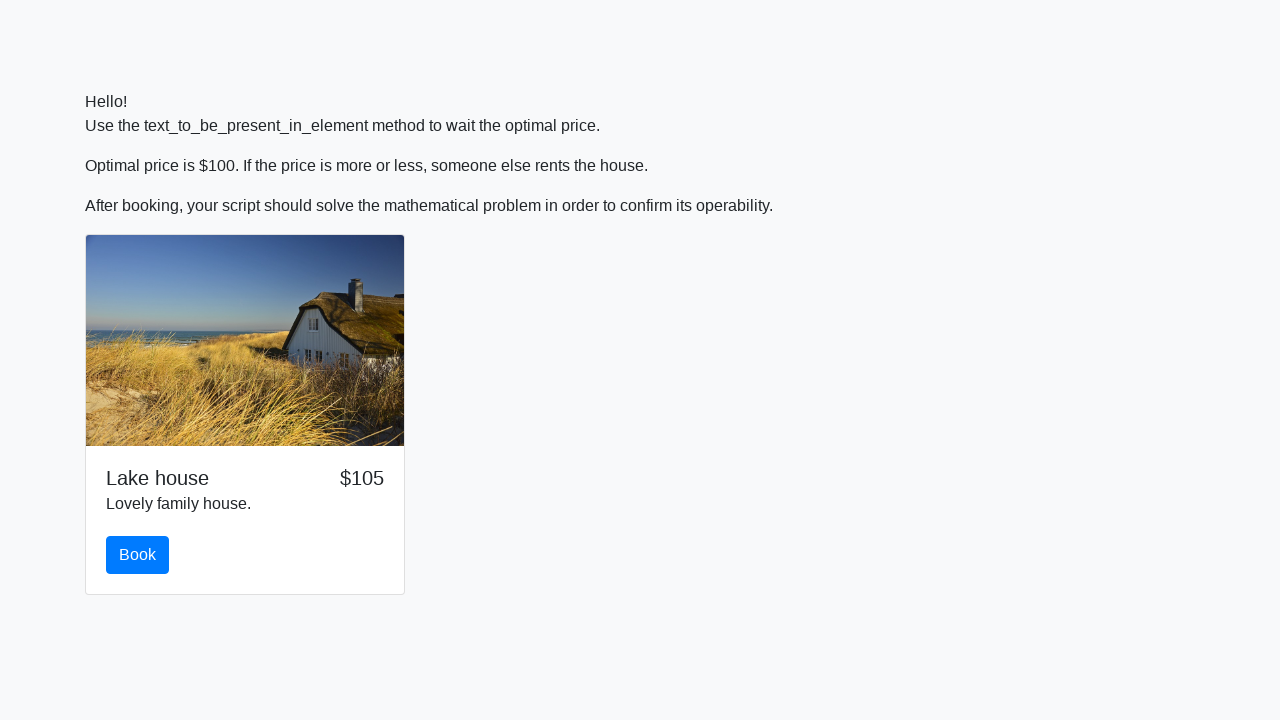

Waited for price to reach $100
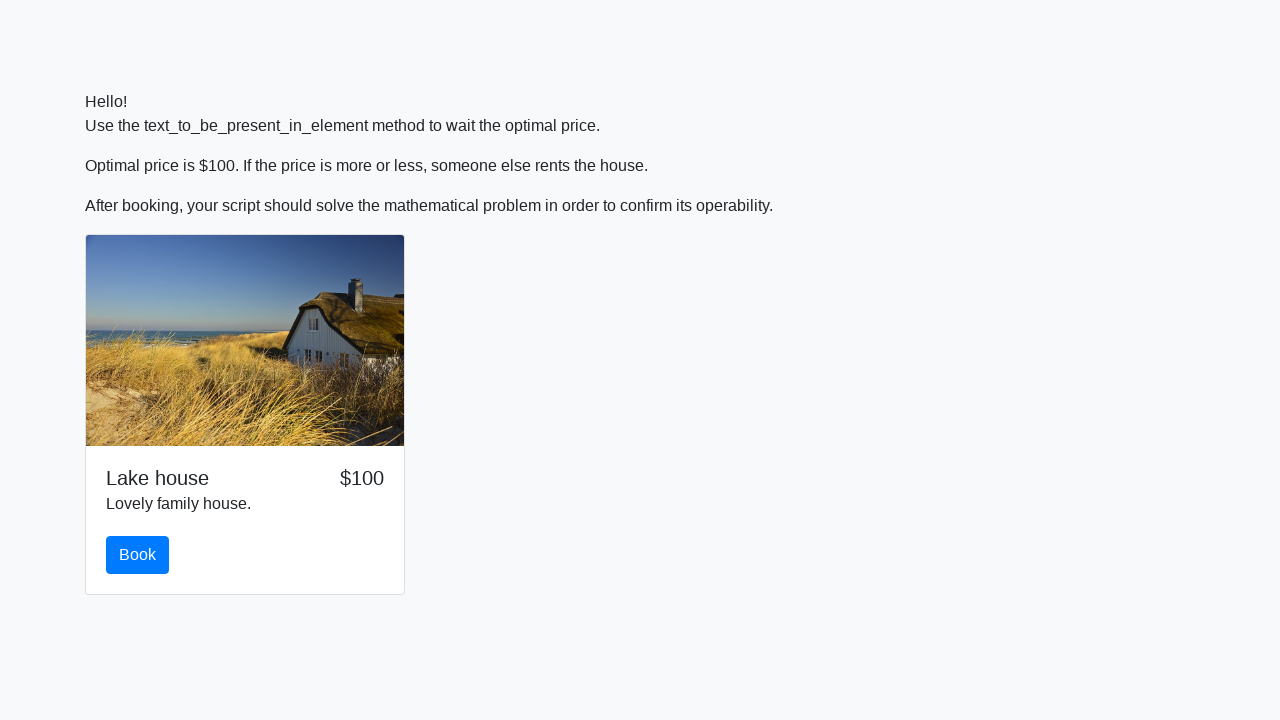

Clicked the book button at (138, 555) on button.btn
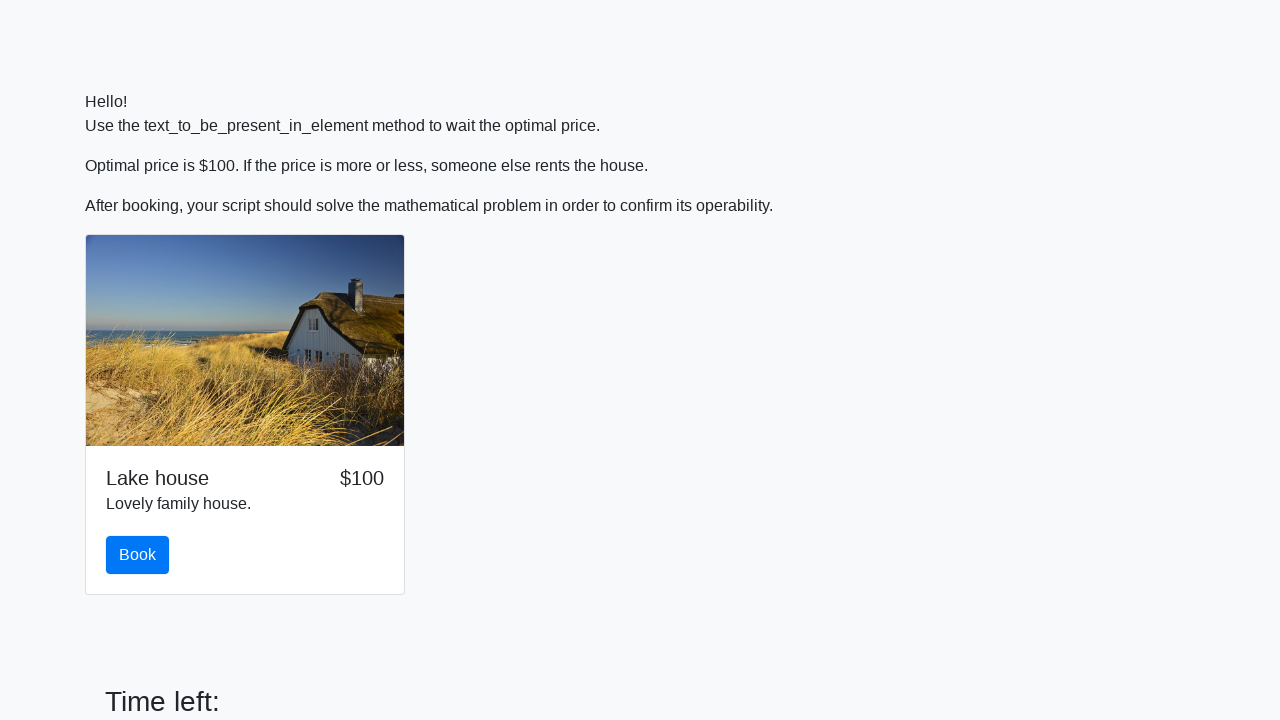

Retrieved value for calculation: 543
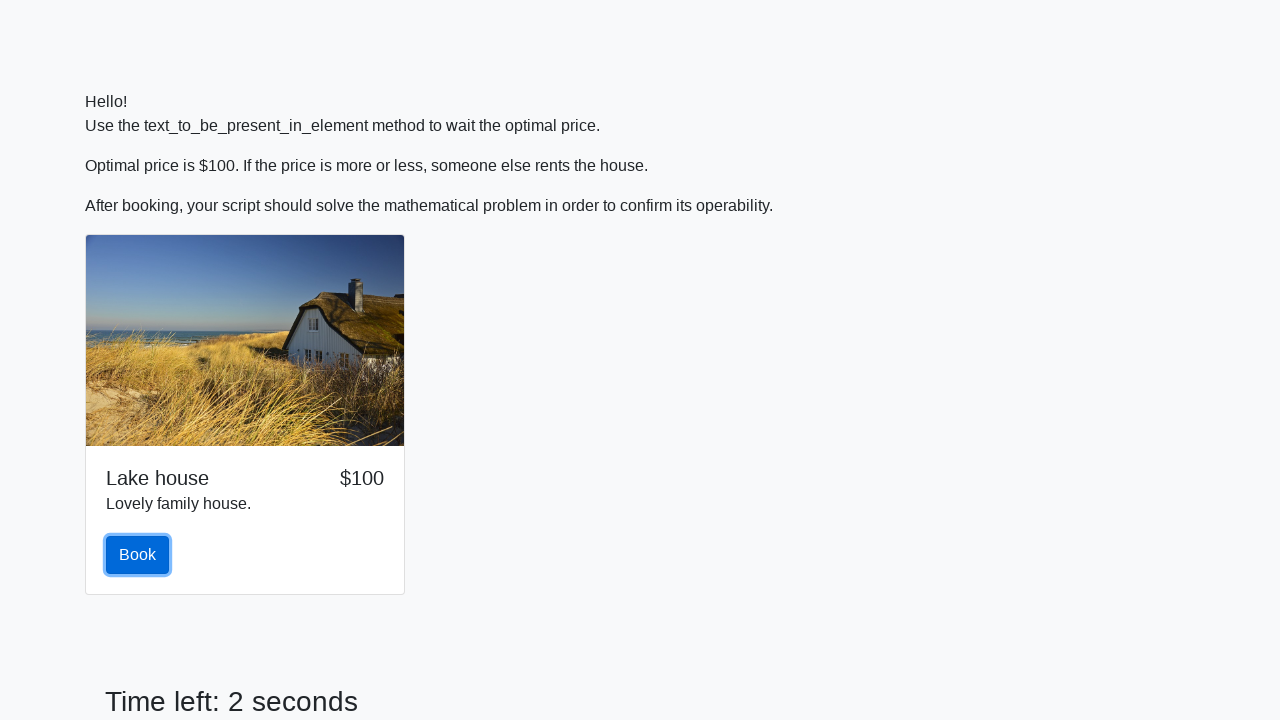

Calculated answer using formula: 1.7415122605969473
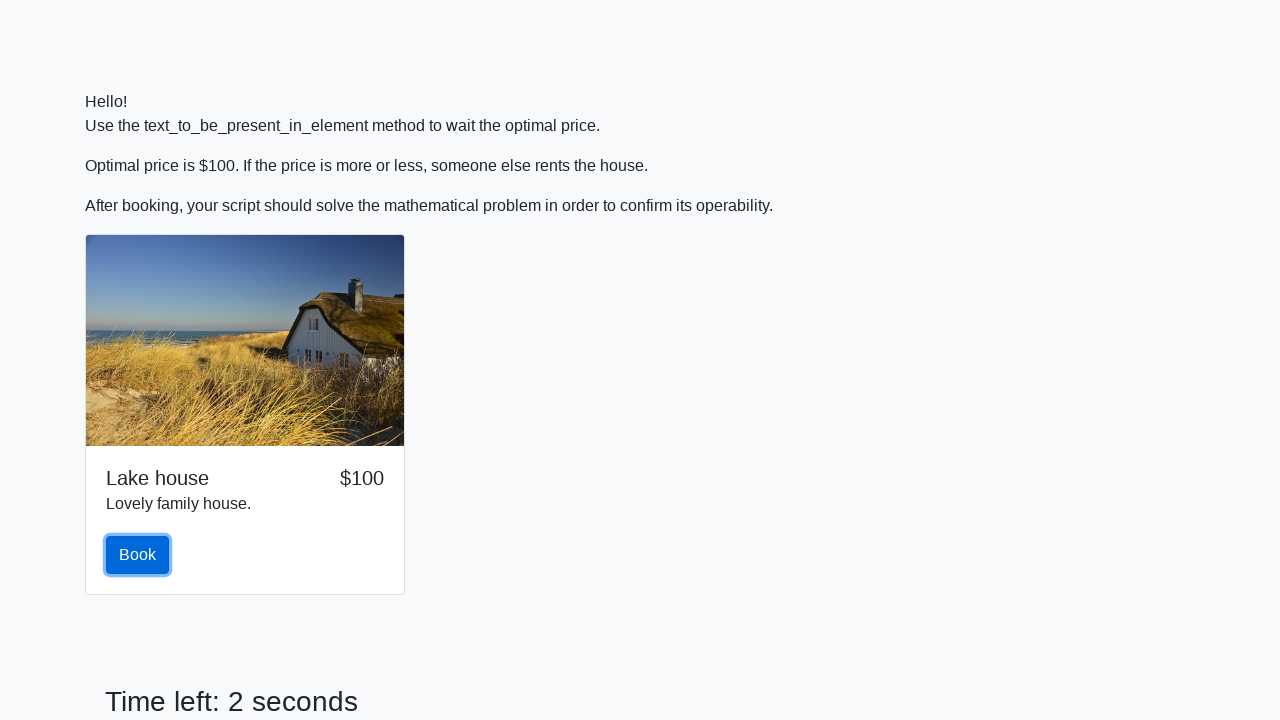

Filled answer field with calculated value: 1.7415122605969473 on #answer
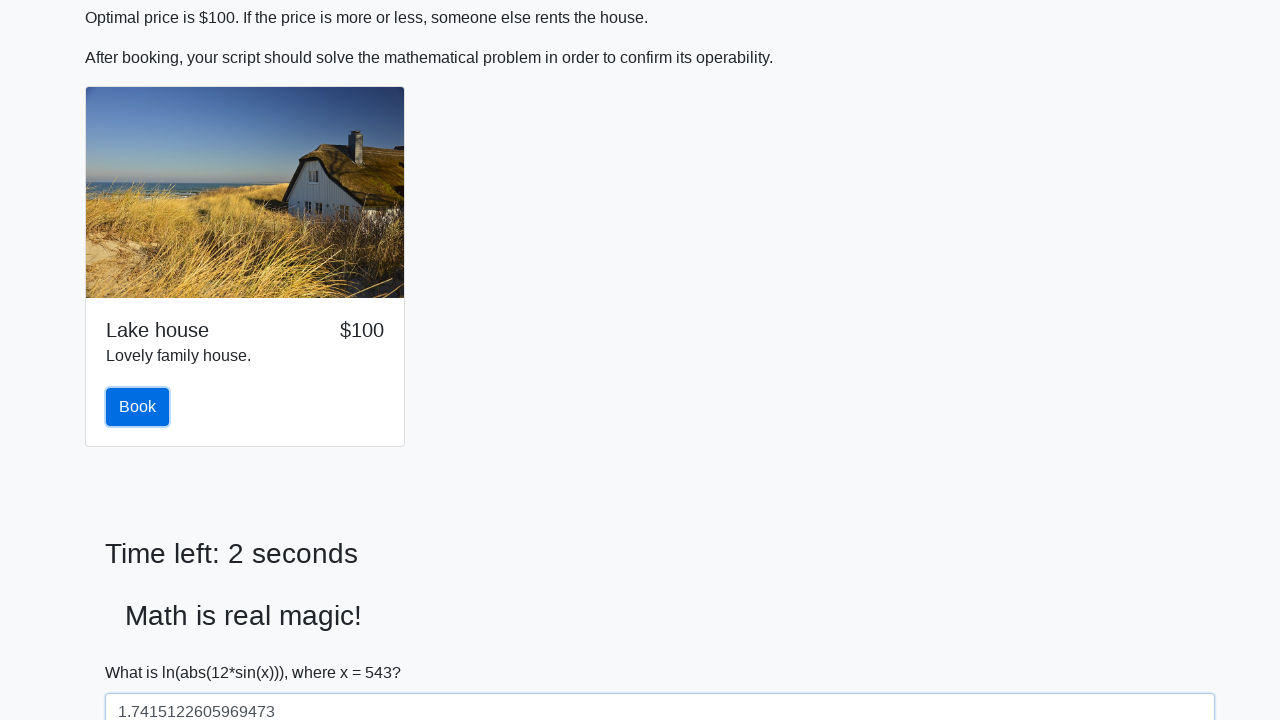

Clicked submit button to solve at (143, 651) on #solve
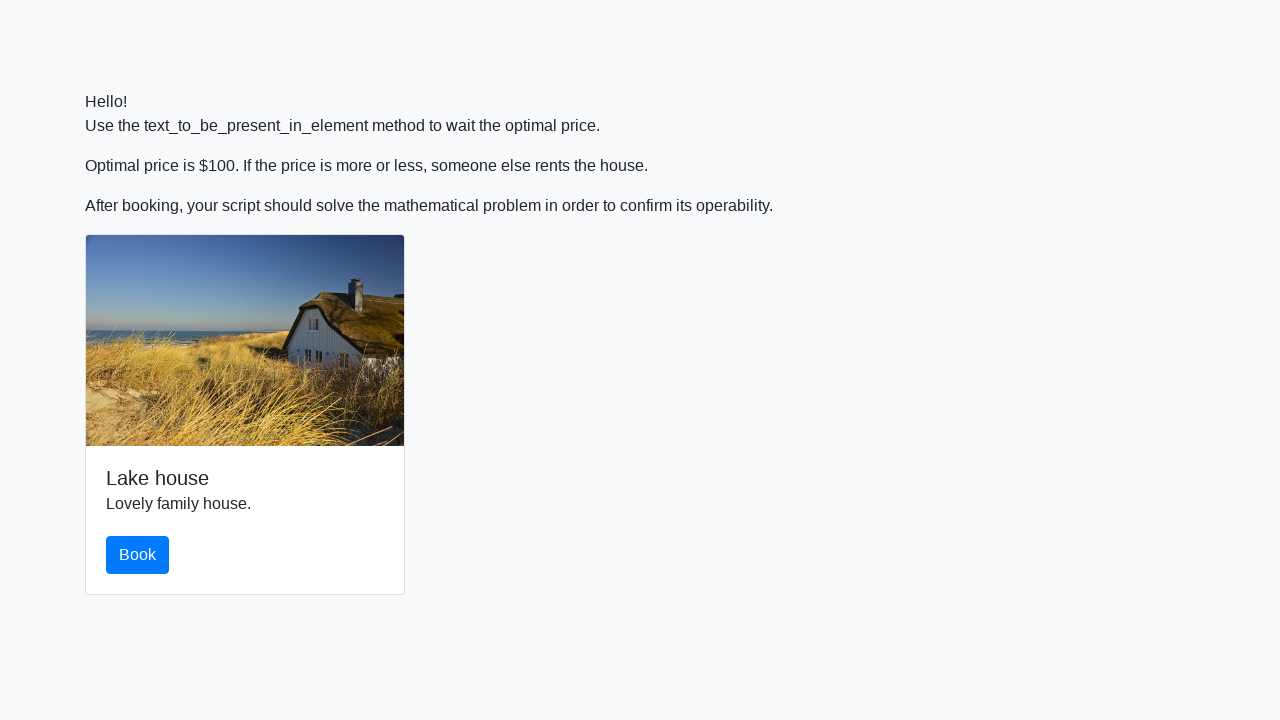

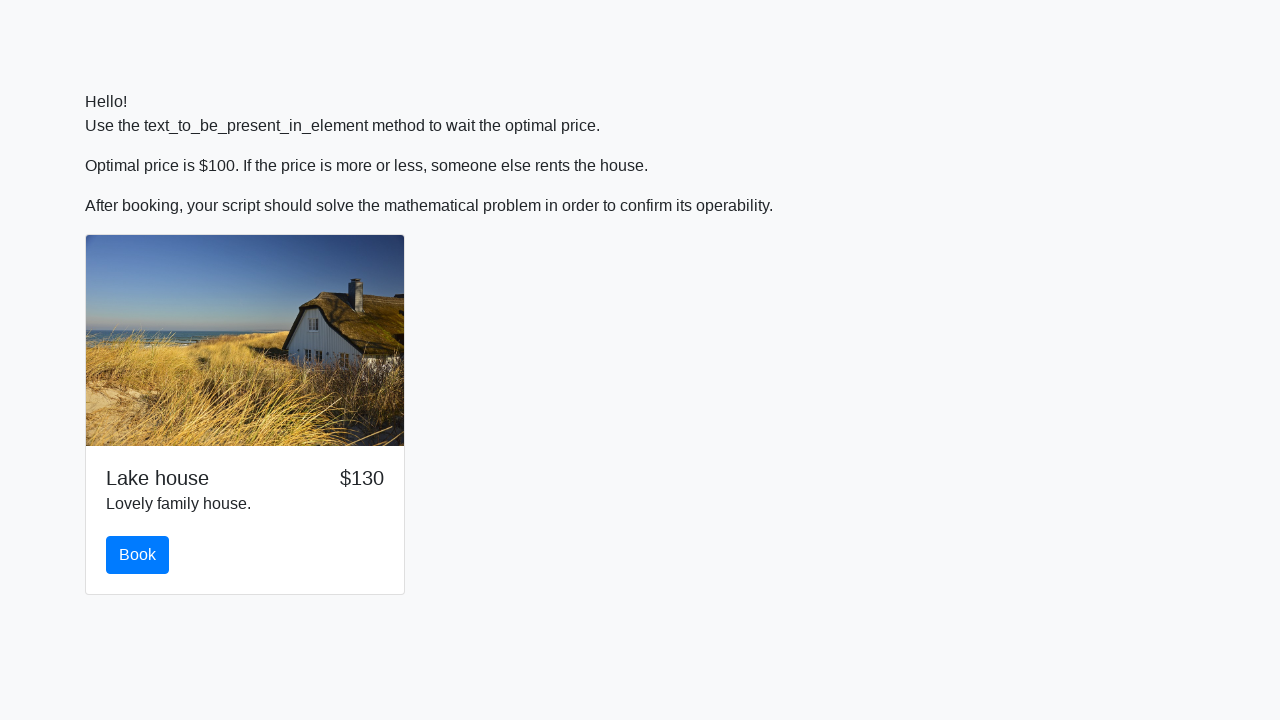